Tests deleting a task by first adding a task, then clicking the delete button to remove it from the list

Starting URL: https://mrinalbhoumick.github.io/to-do-list-new-app/

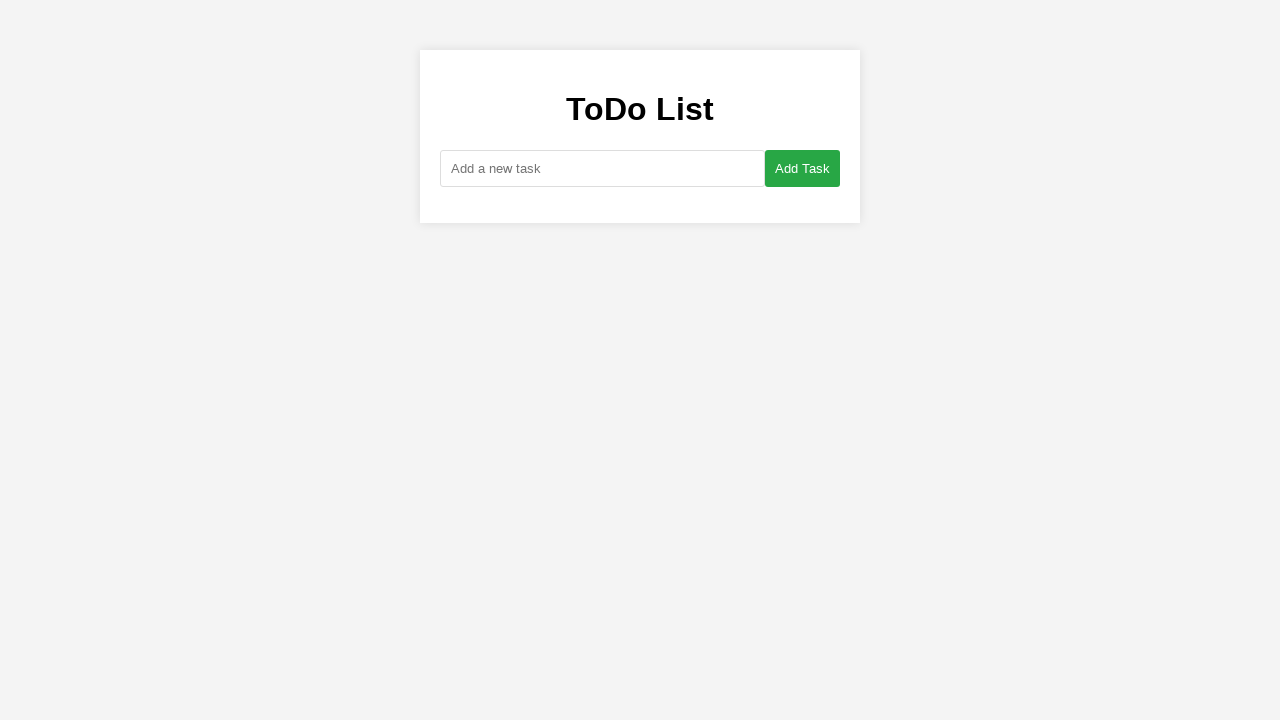

Navigated to the to-do list application
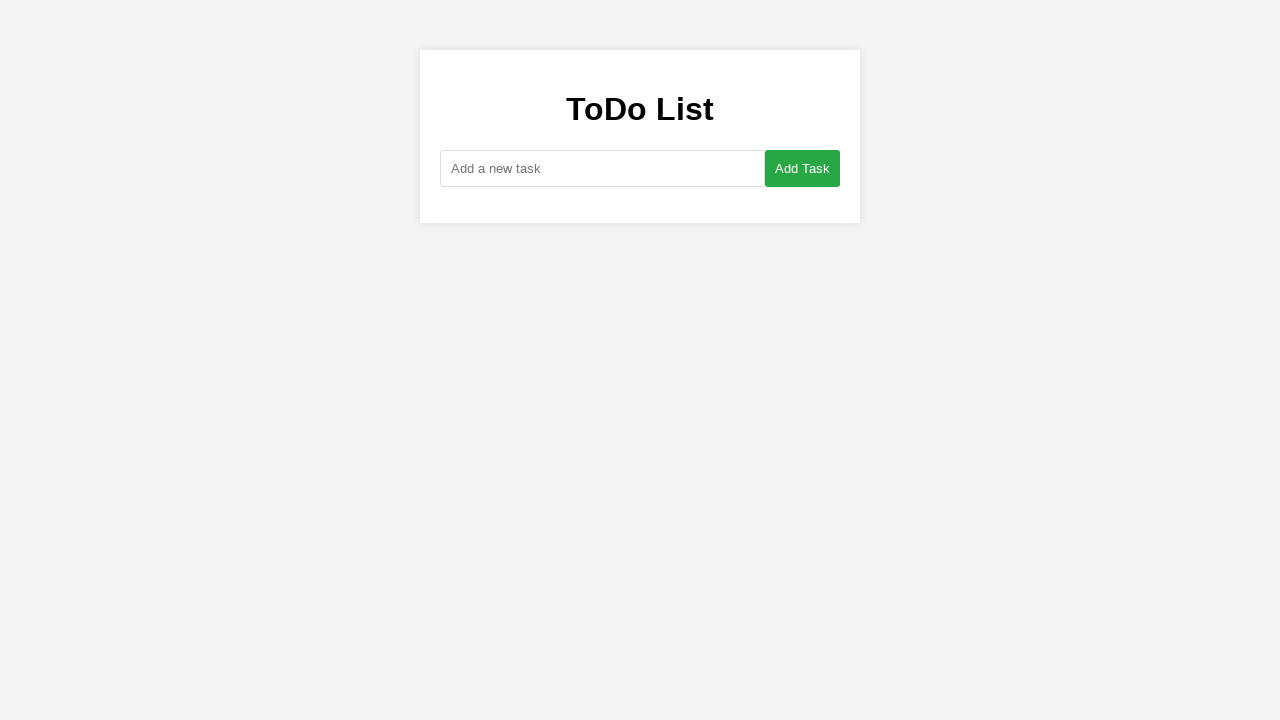

Filled task input field with 'Buy groceries' on #new-task
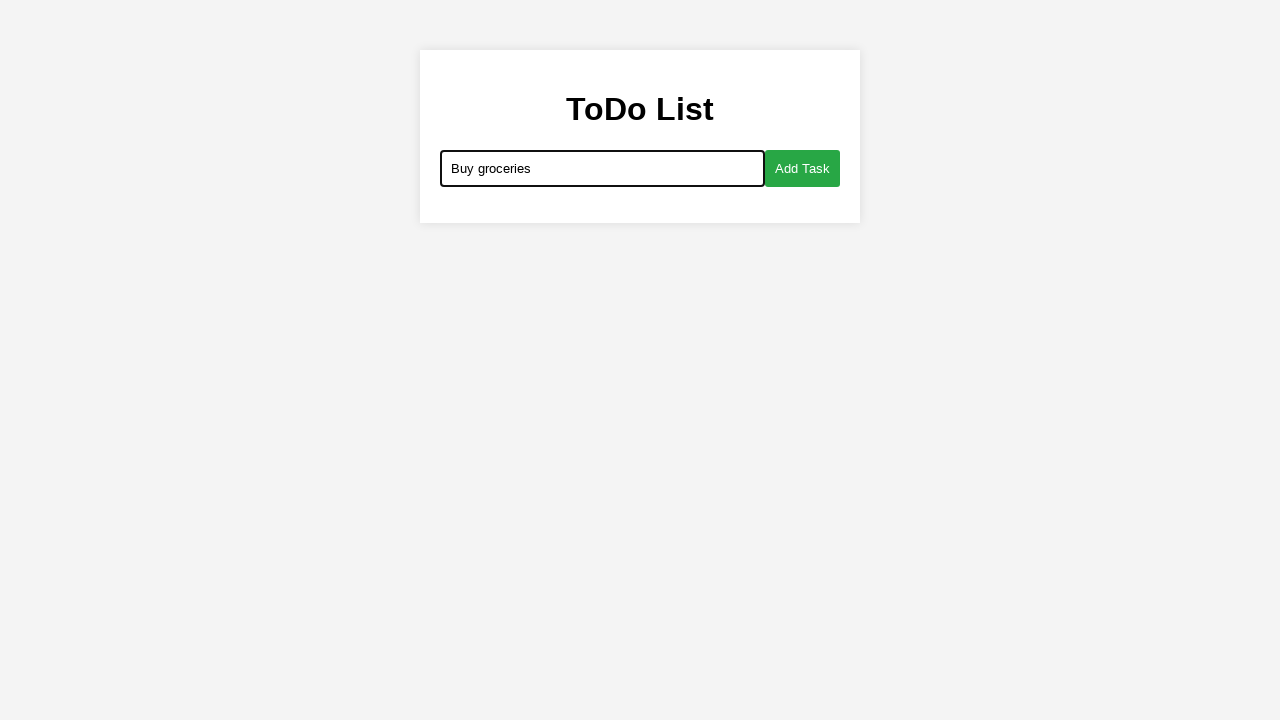

Clicked add button to create the task at (802, 168) on #add-button
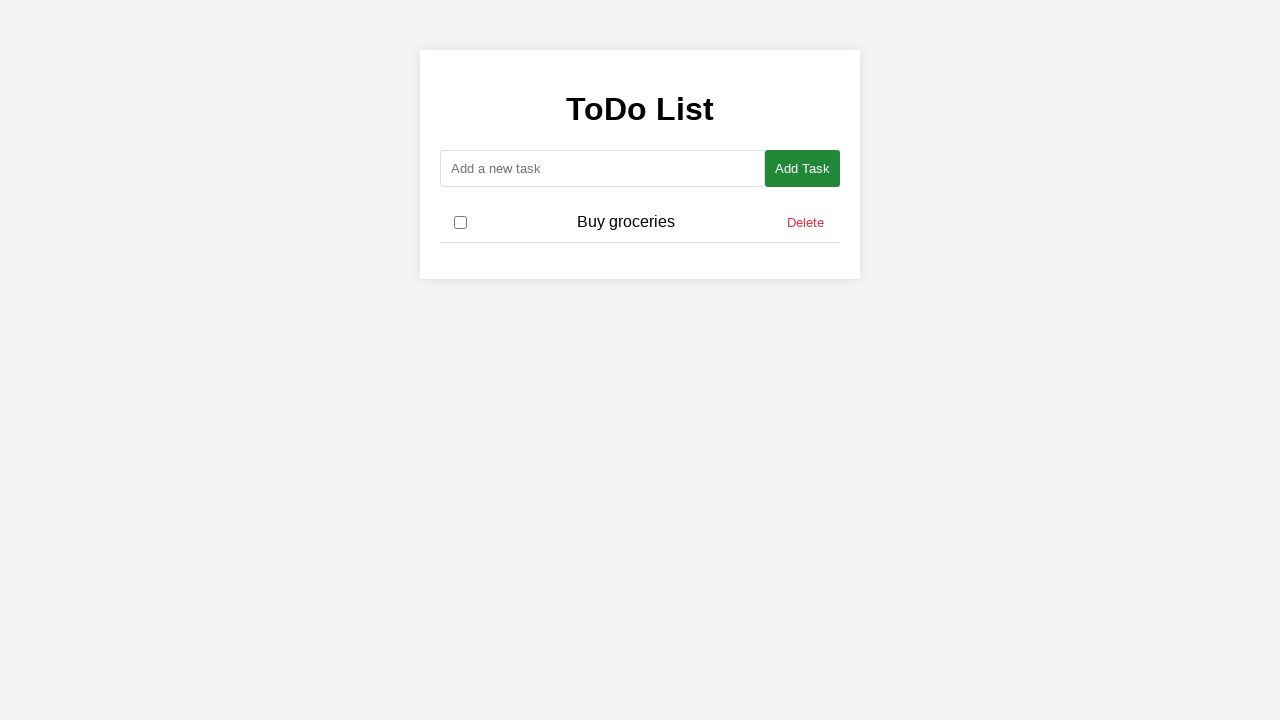

Task 'Buy groceries' appeared in the task list
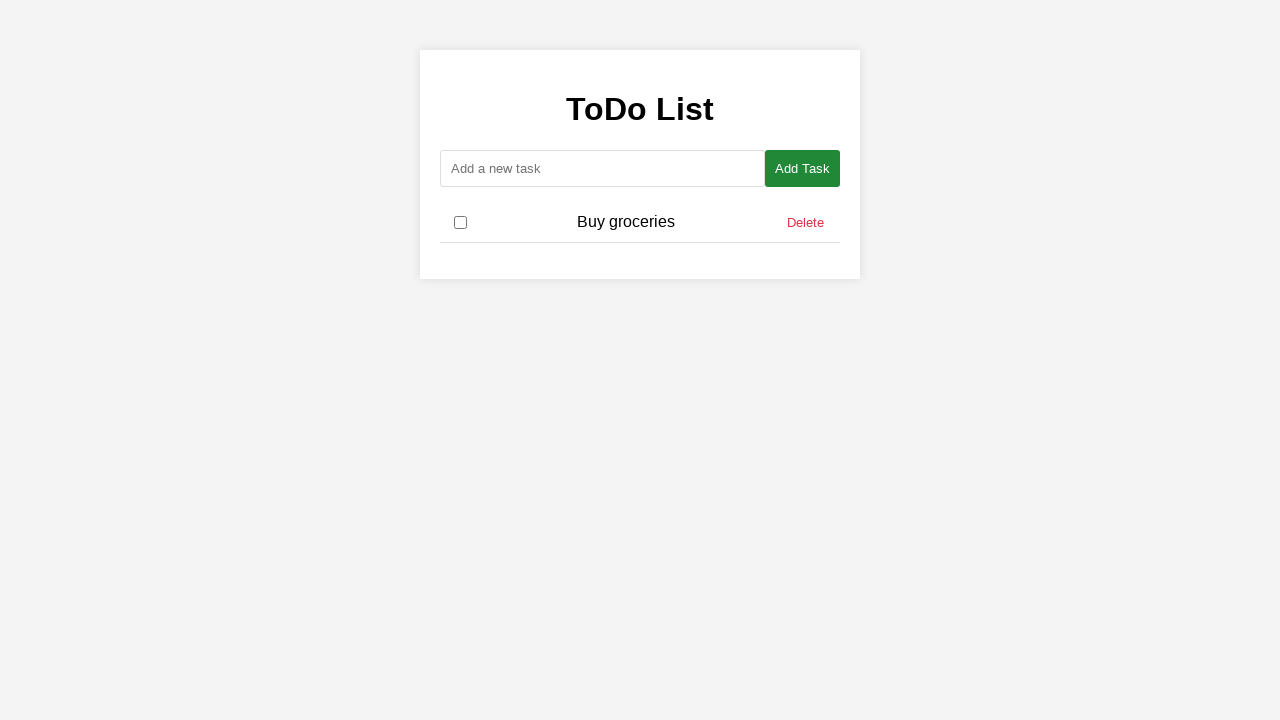

Clicked delete button for 'Buy groceries' task at (806, 222) on xpath=//span[text()='Buy groceries']/following-sibling::button
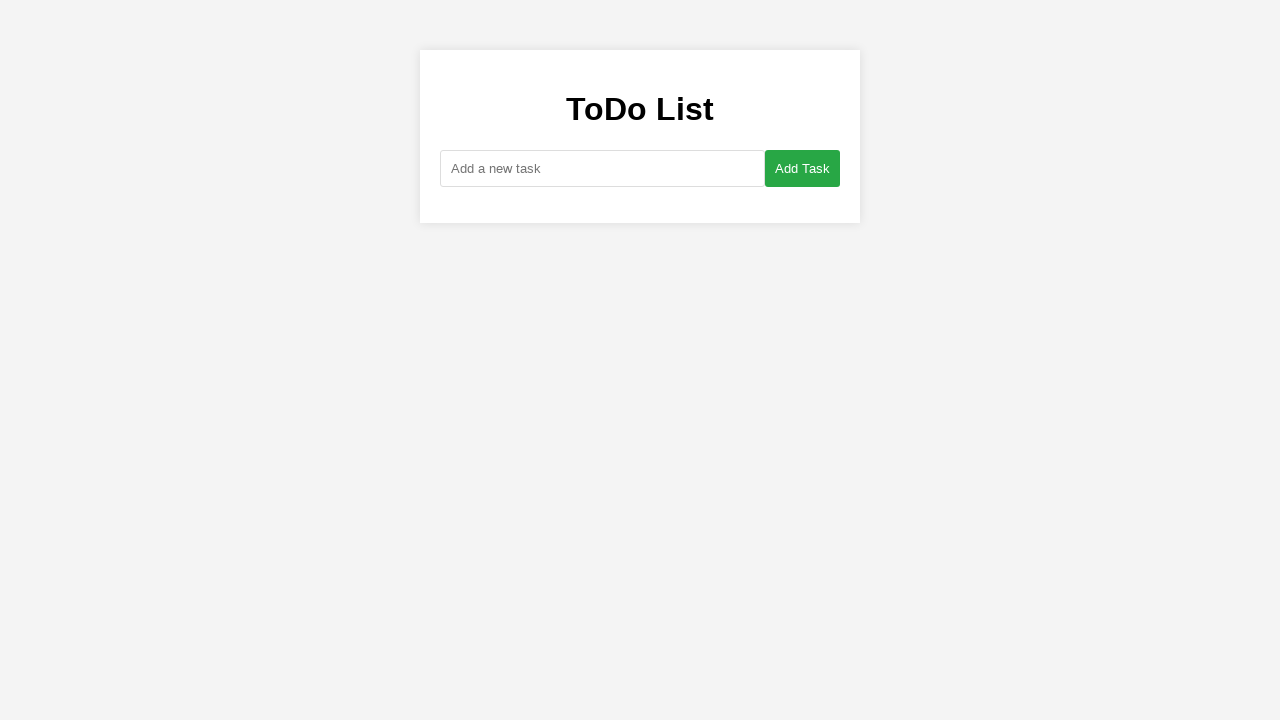

Waited for task deletion to complete
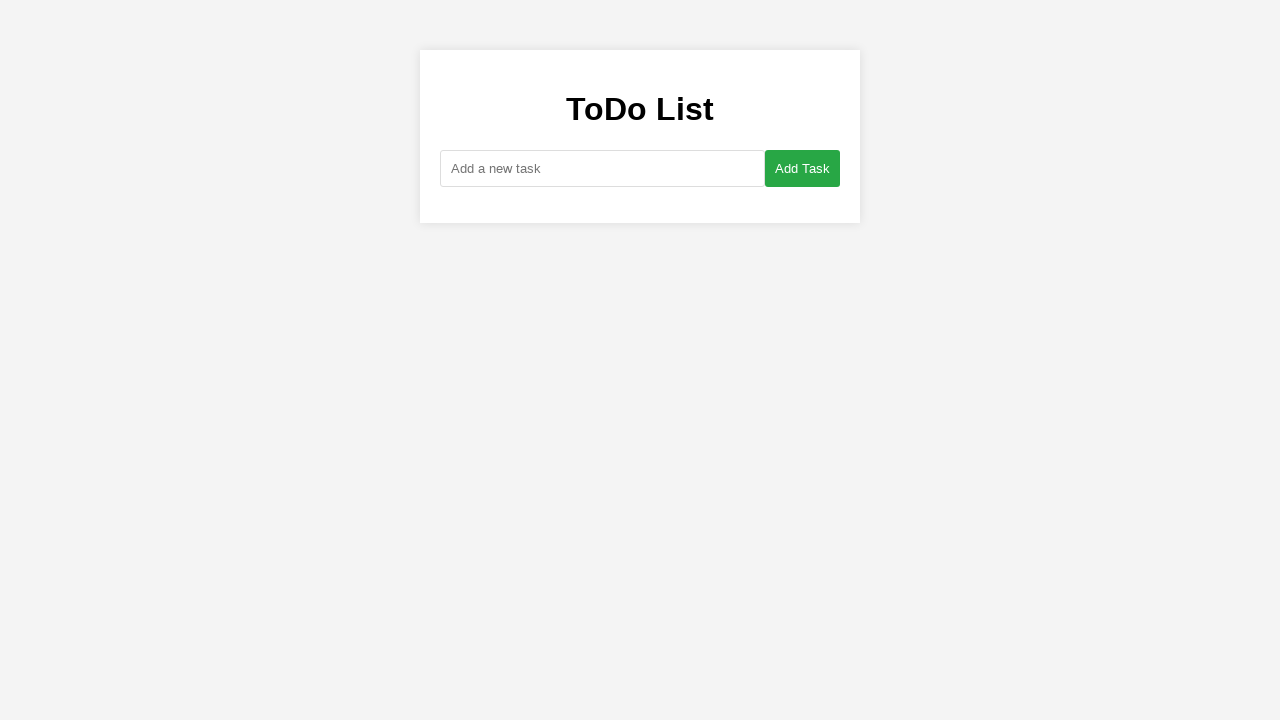

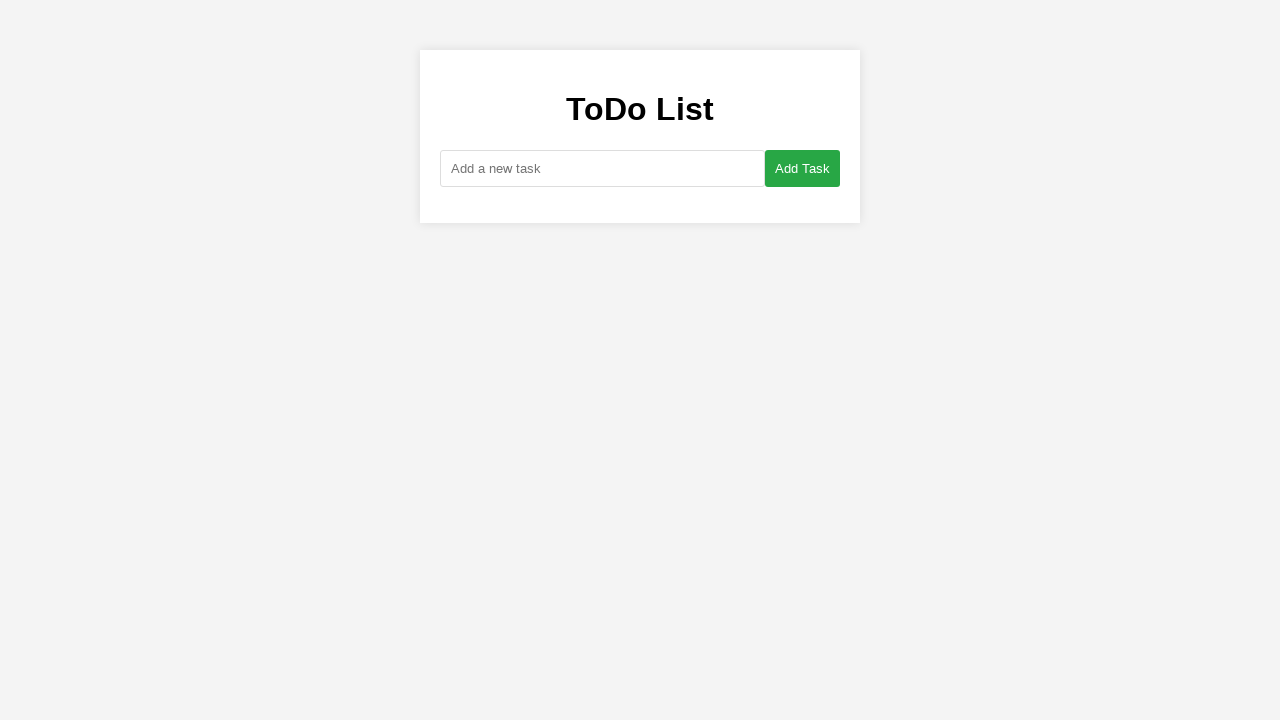